Tests modifying a date input field by removing readonly attribute and setting a new date value on the 12306 railway booking site

Starting URL: https://www.12306.cn/index/

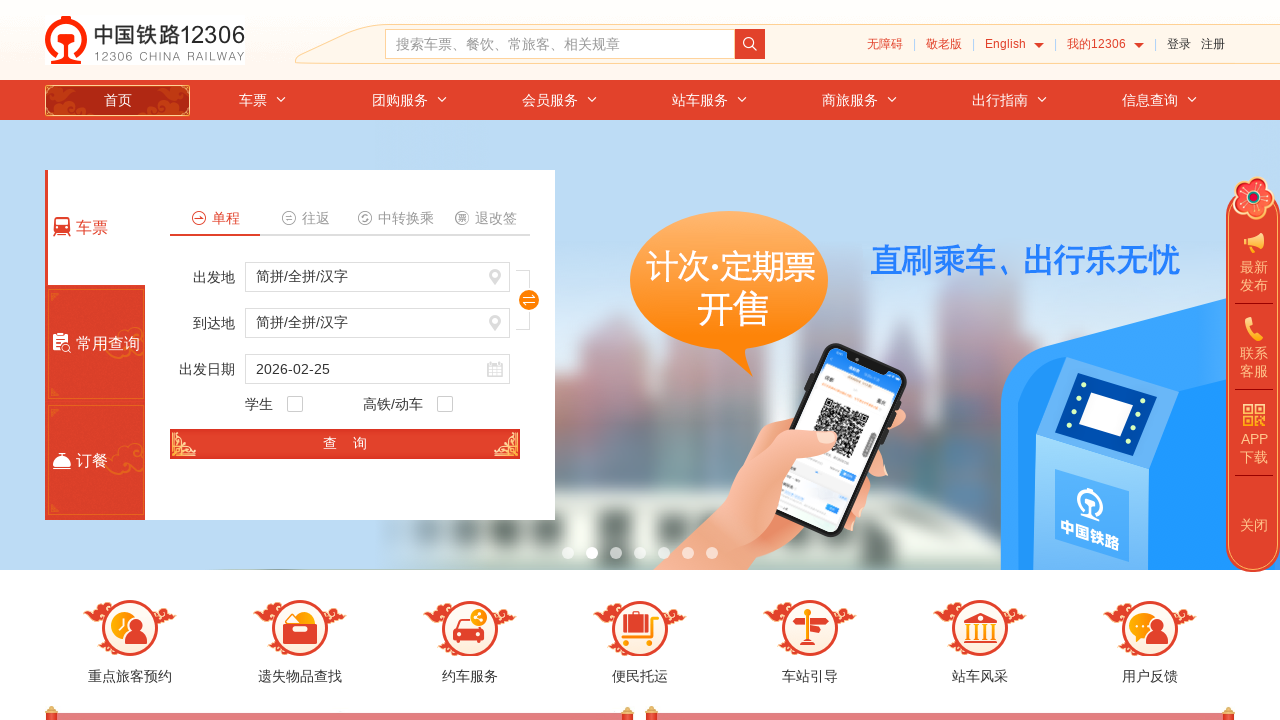

Removed readonly attribute from train_date input field
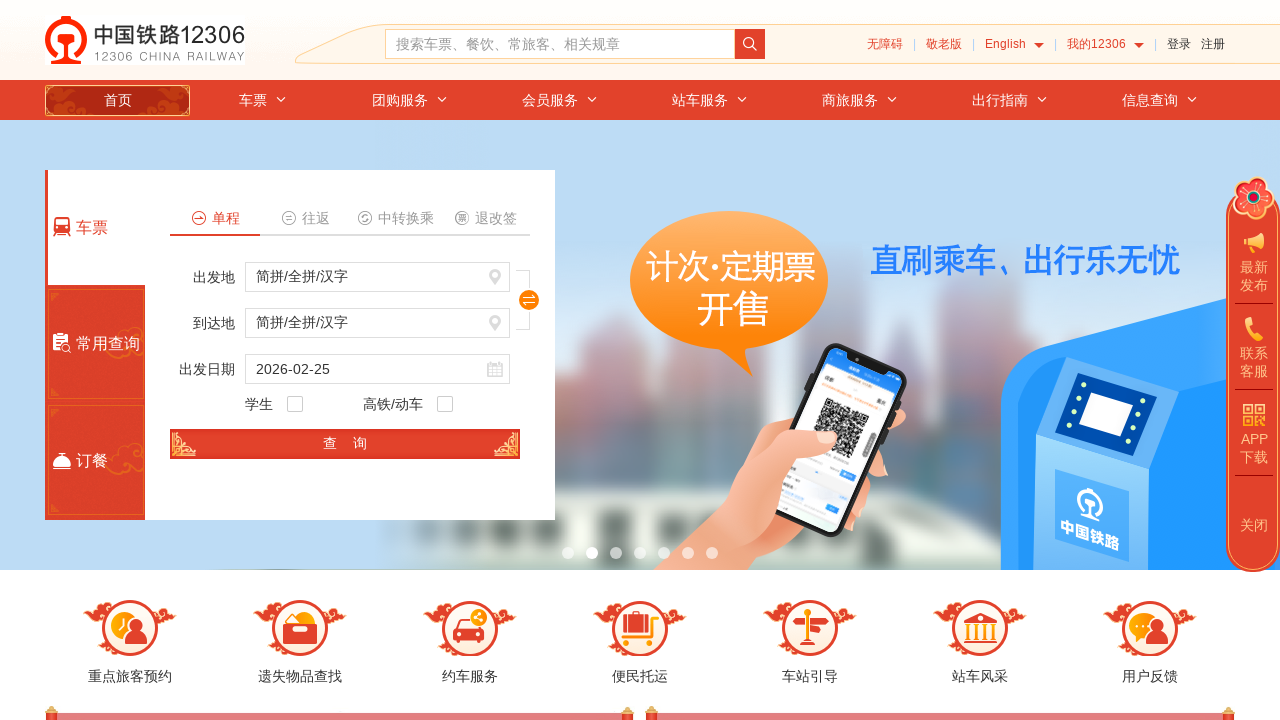

Set train_date value to 2024-05-21
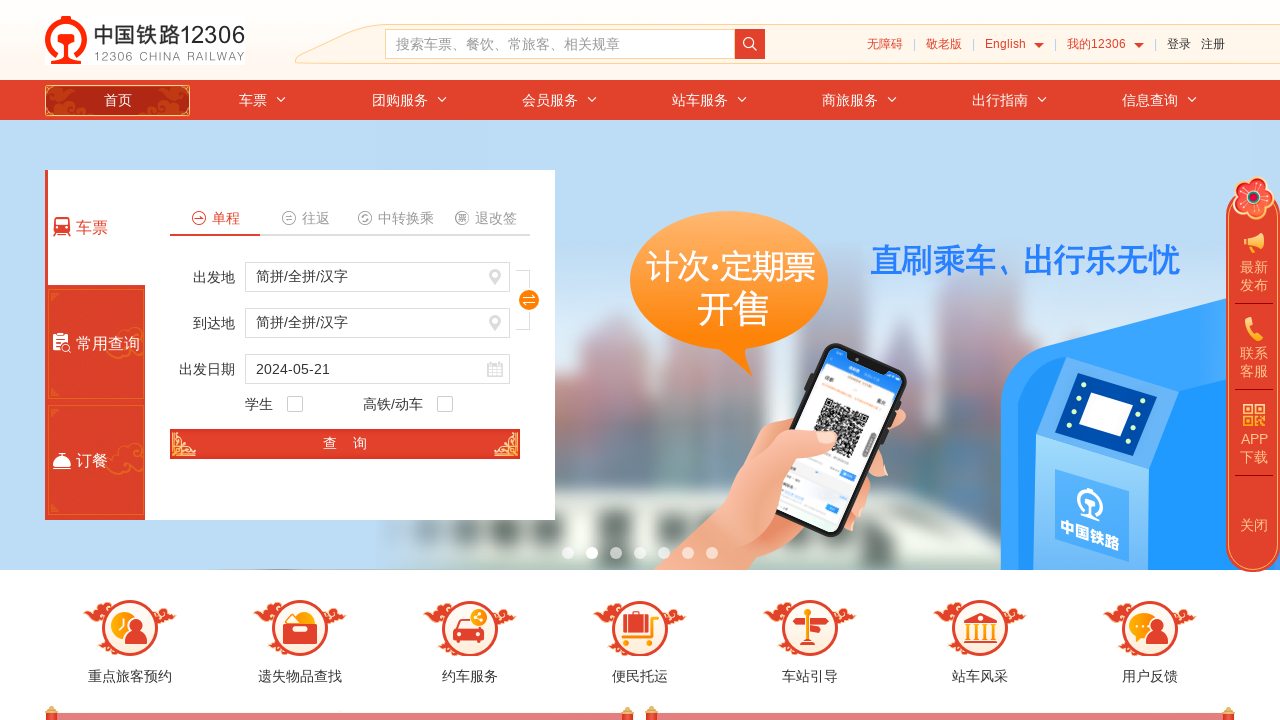

Waited 3 seconds for date change to be visible
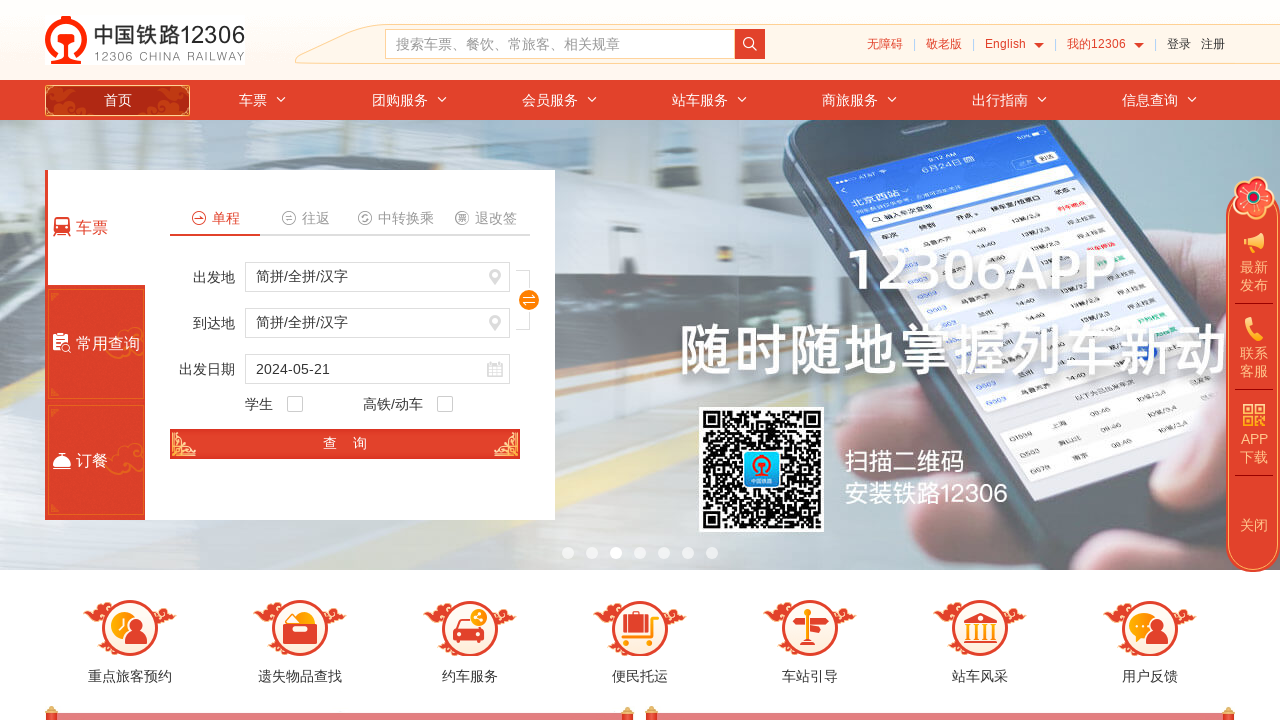

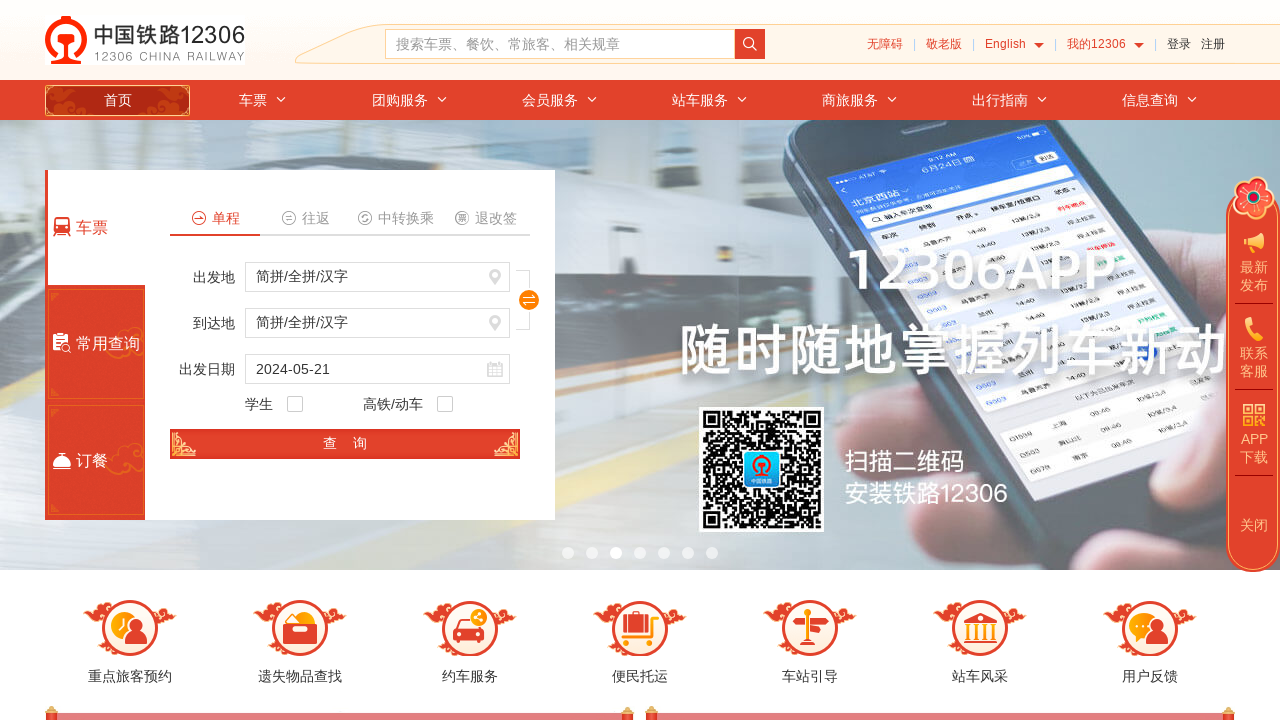